Tests autocomplete functionality by typing a letter in the input field and selecting a specific option from the dropdown suggestions

Starting URL: https://seleniumpractise.blogspot.com/2016/08/how-to-handle-autocomplete-feature-in.html

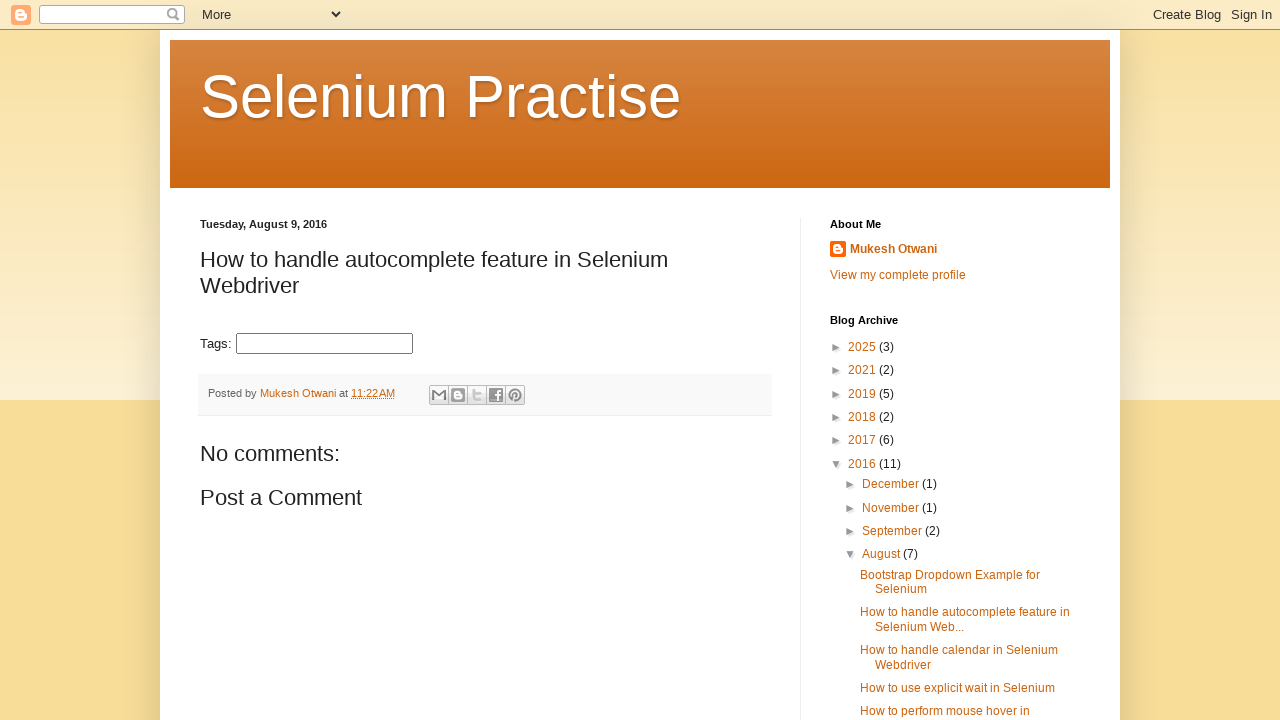

Typed 'J' in the autocomplete input field on #tags
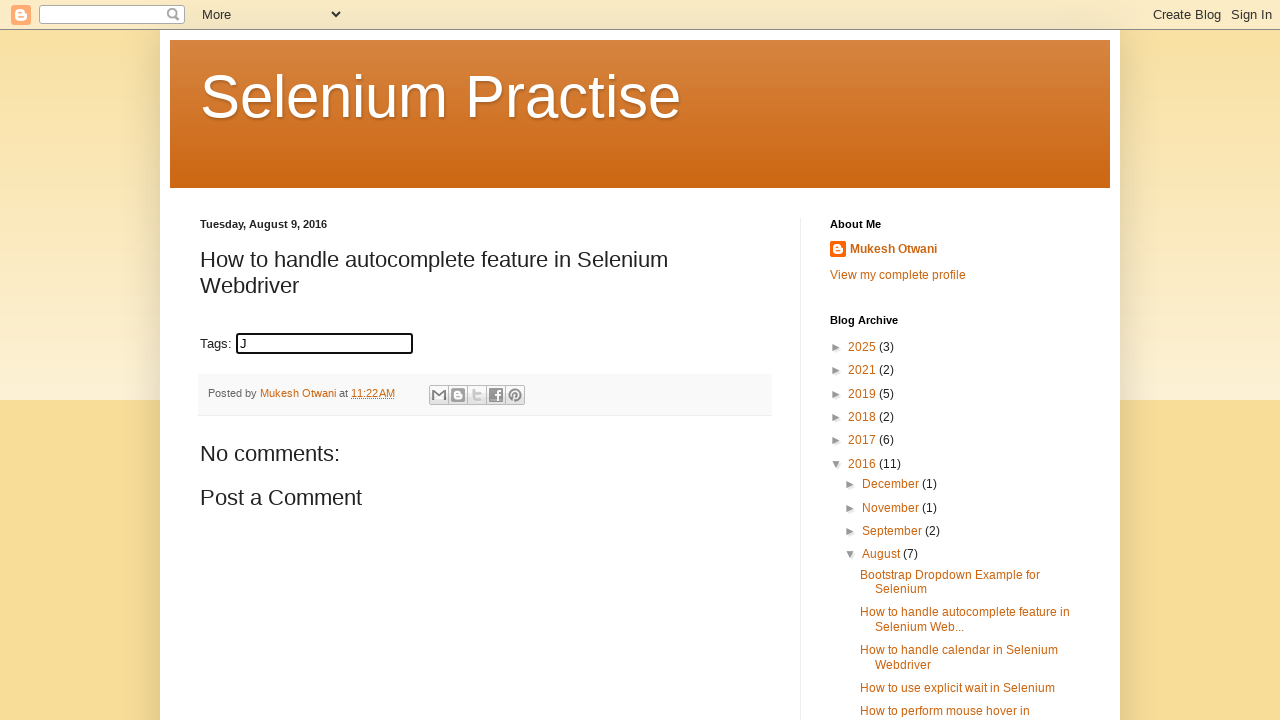

Autocomplete suggestions loaded
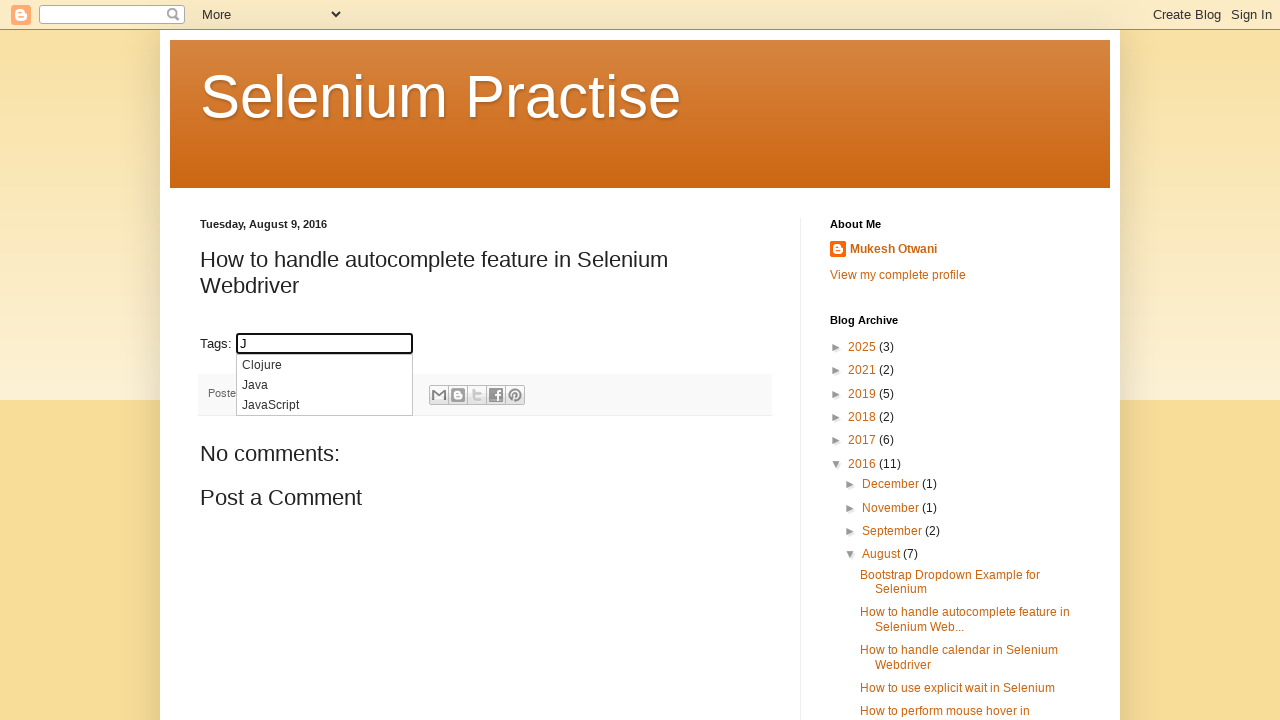

Retrieved all autocomplete suggestion elements
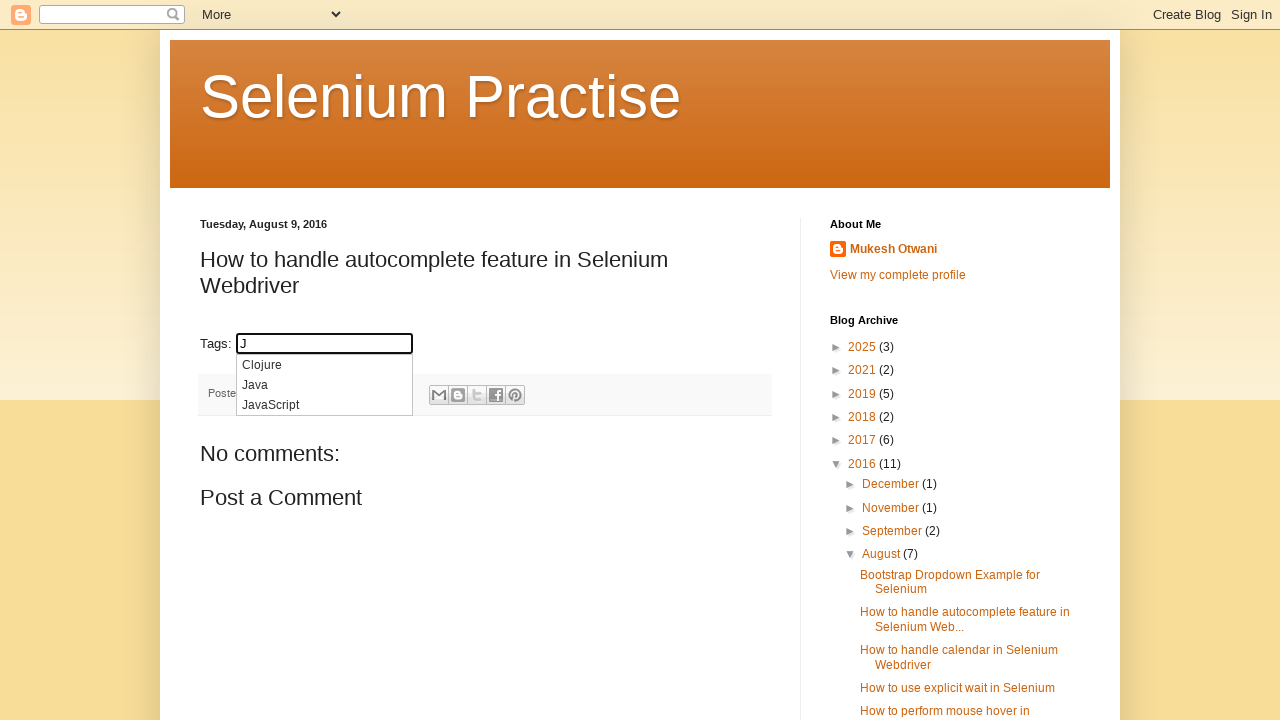

Selected 'Java' from autocomplete suggestions at (324, 385) on .ui-menu-item-wrapper >> nth=1
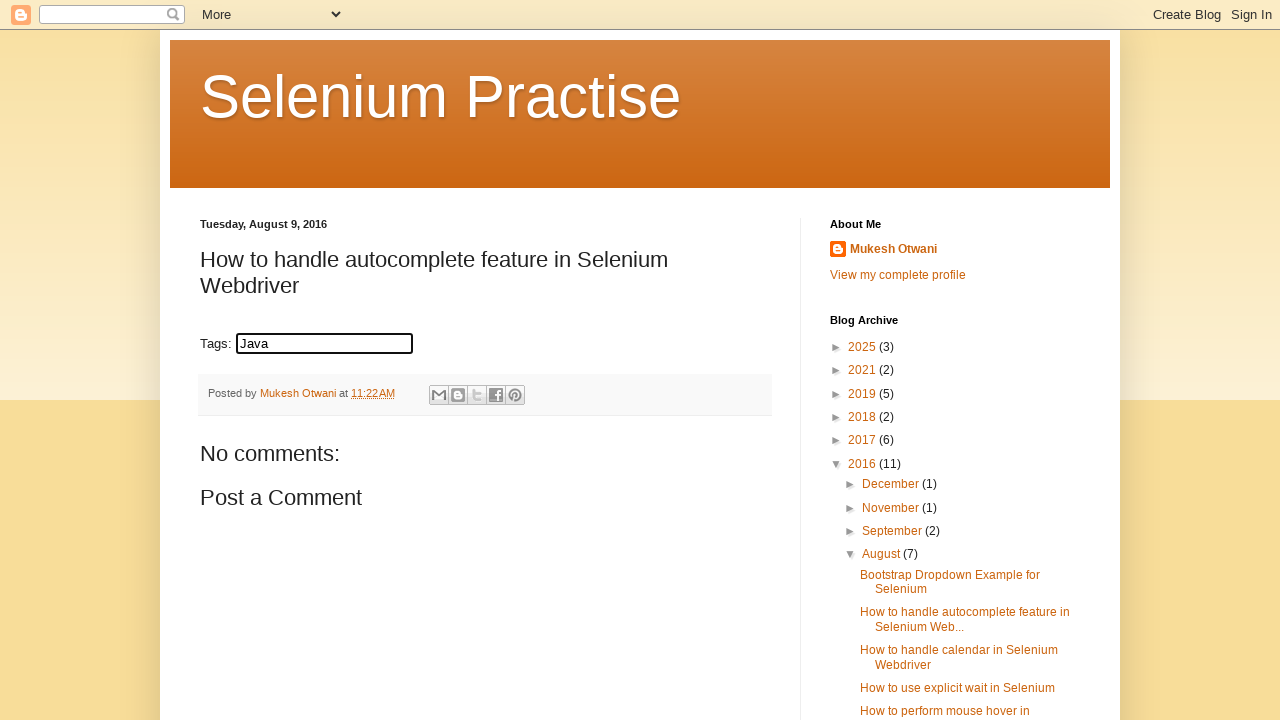

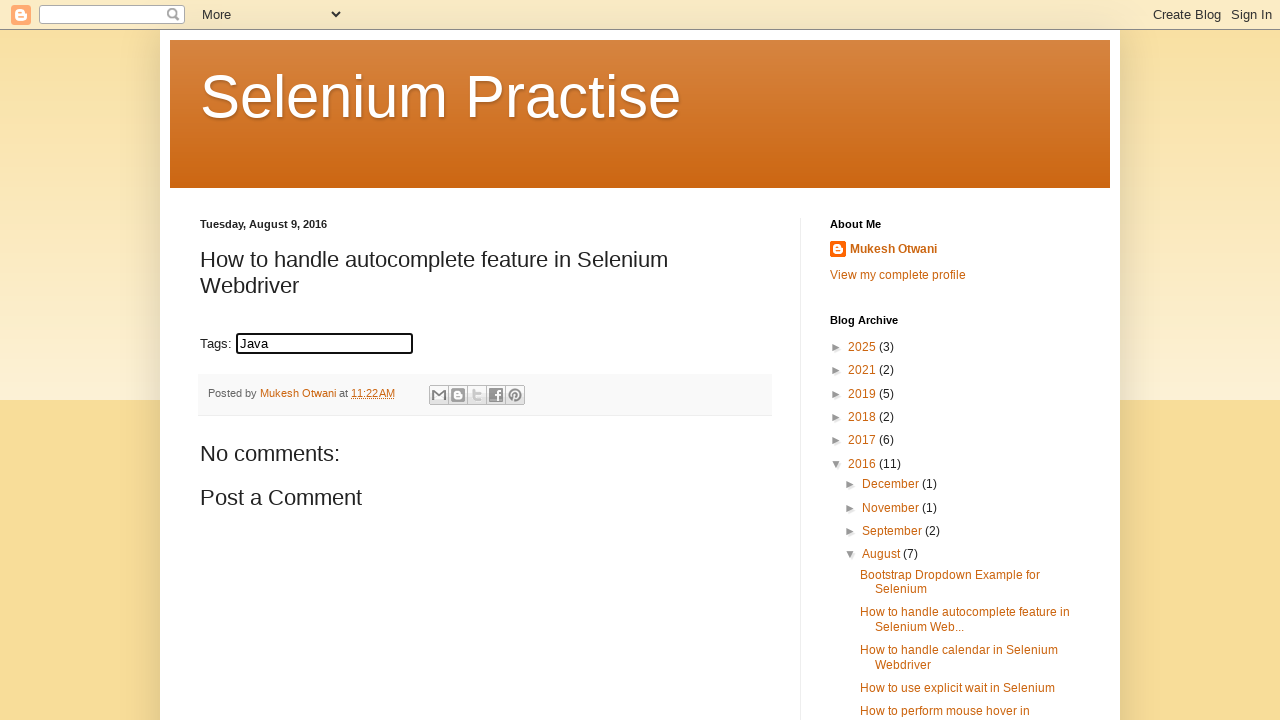